Tests file download functionality by navigating to File Download page and clicking on a download link

Starting URL: http://the-internet.herokuapp.com/

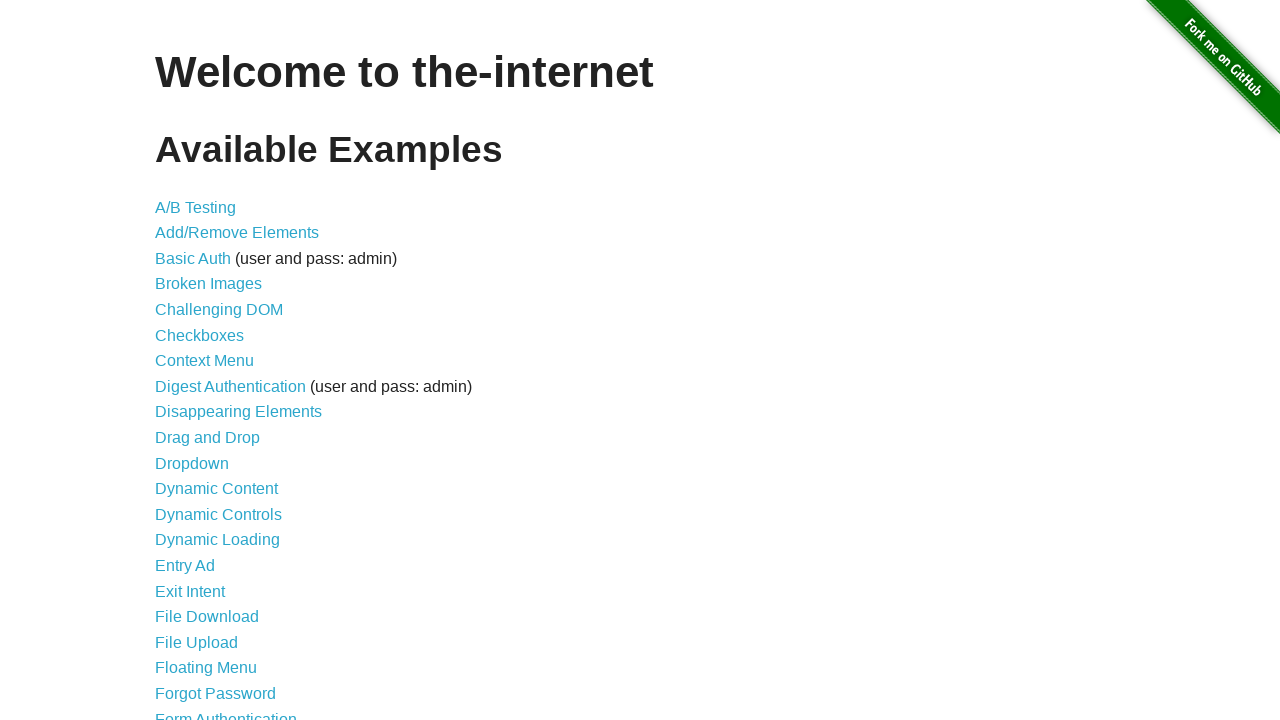

Clicked on File Download link at (207, 617) on xpath=//a[text()='File Download']
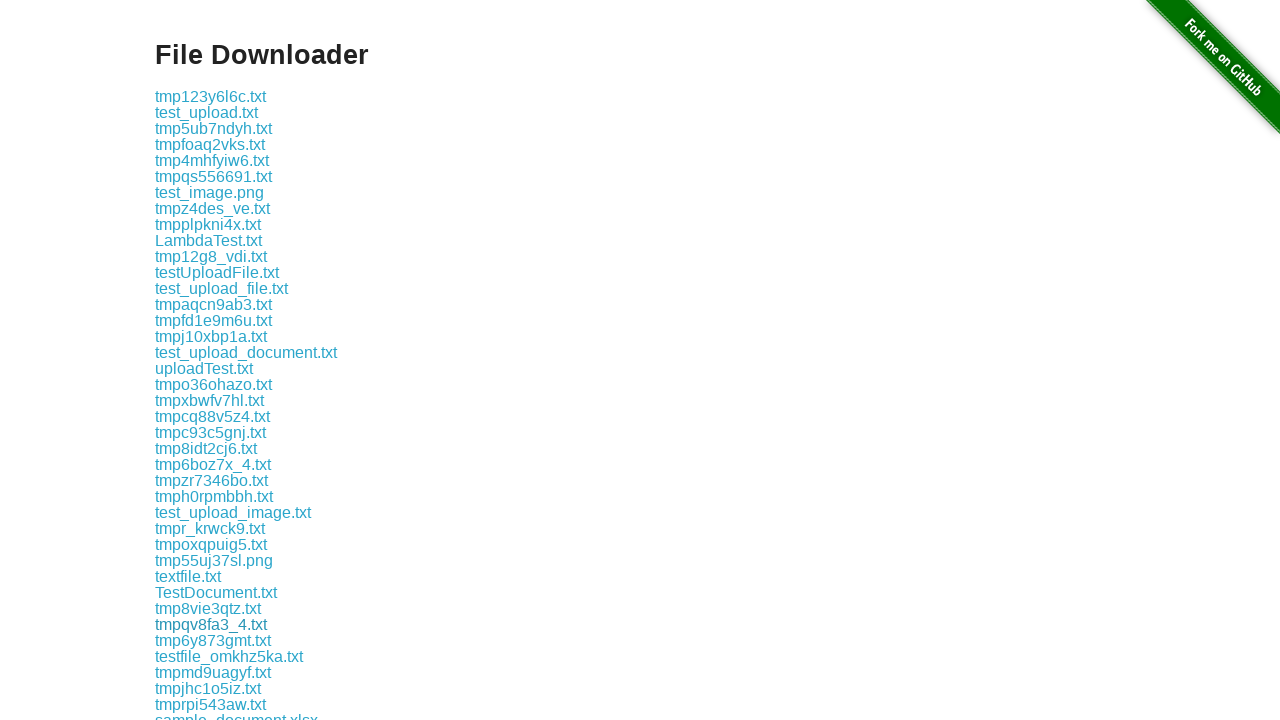

Download links became visible
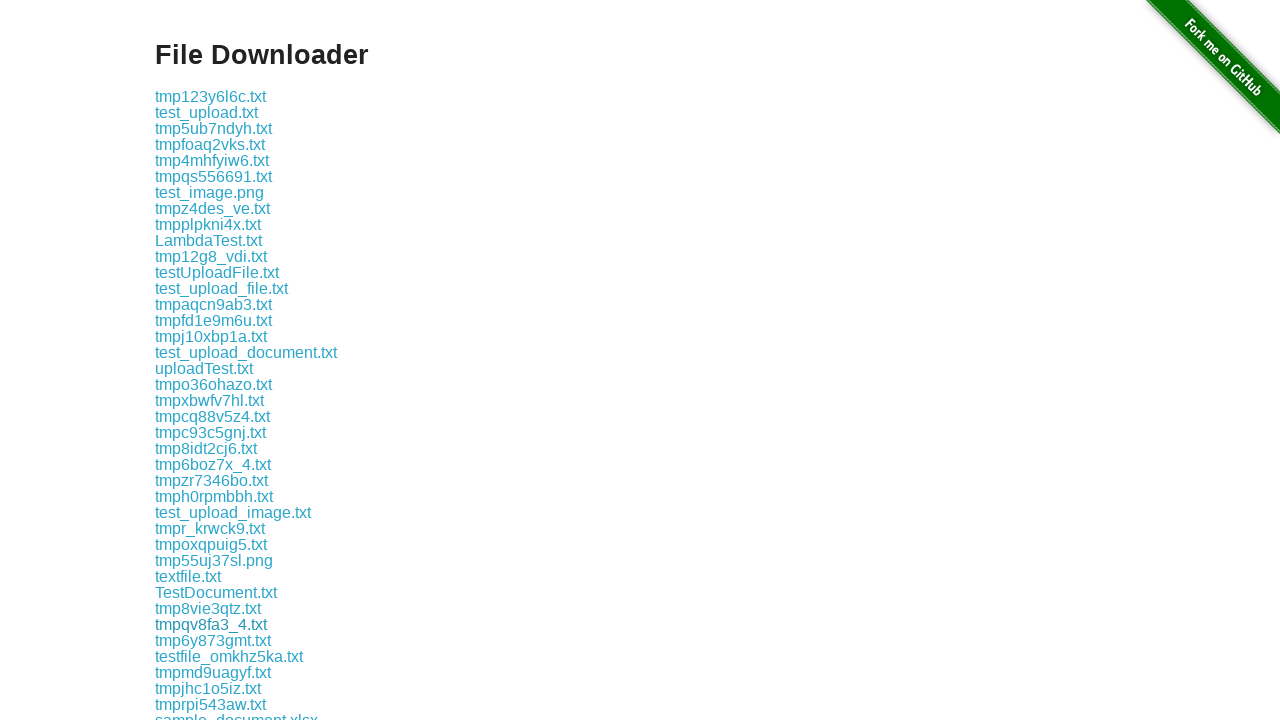

Located all download links
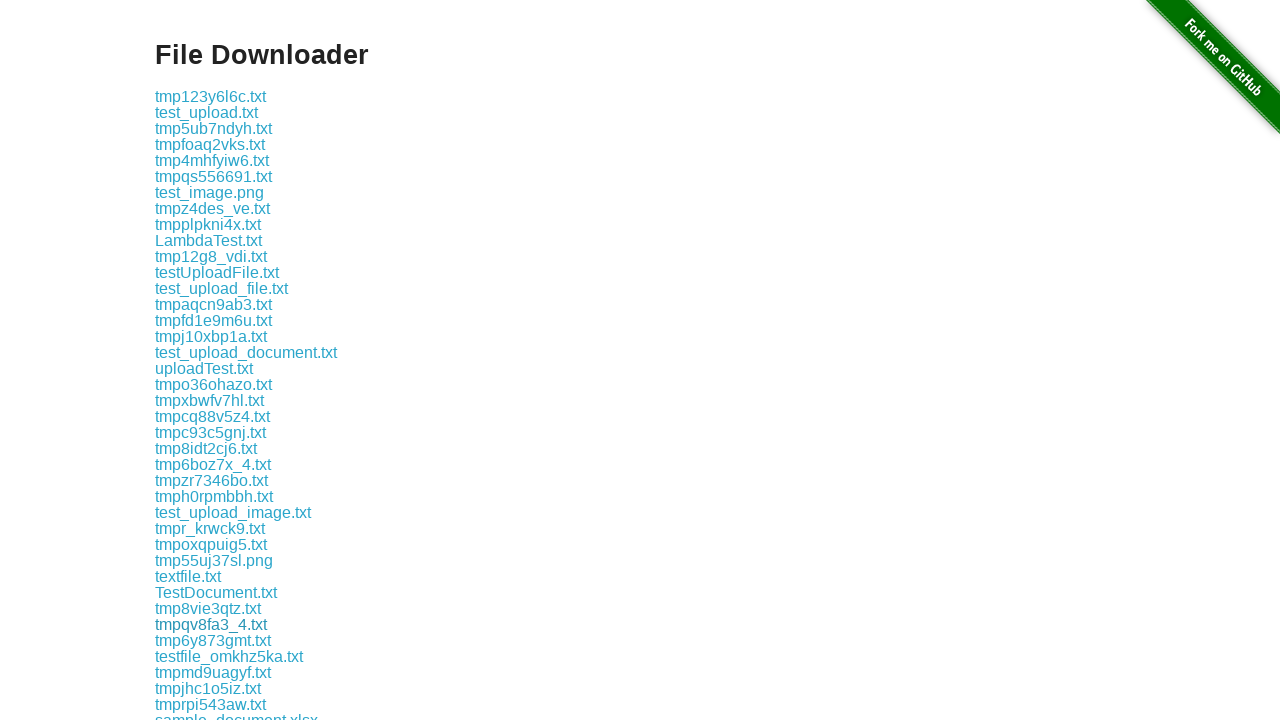

Clicked the second download link at (206, 112) on xpath=//div[@class='example']/a >> nth=1
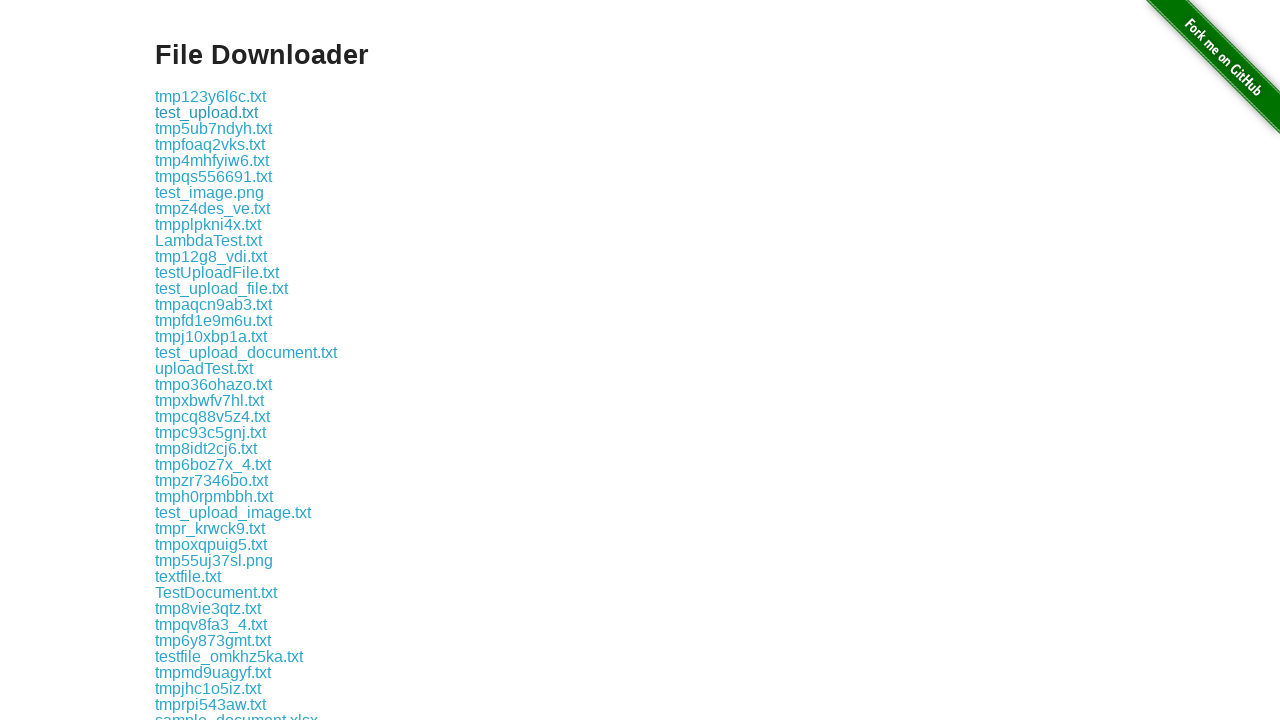

File download completed successfully
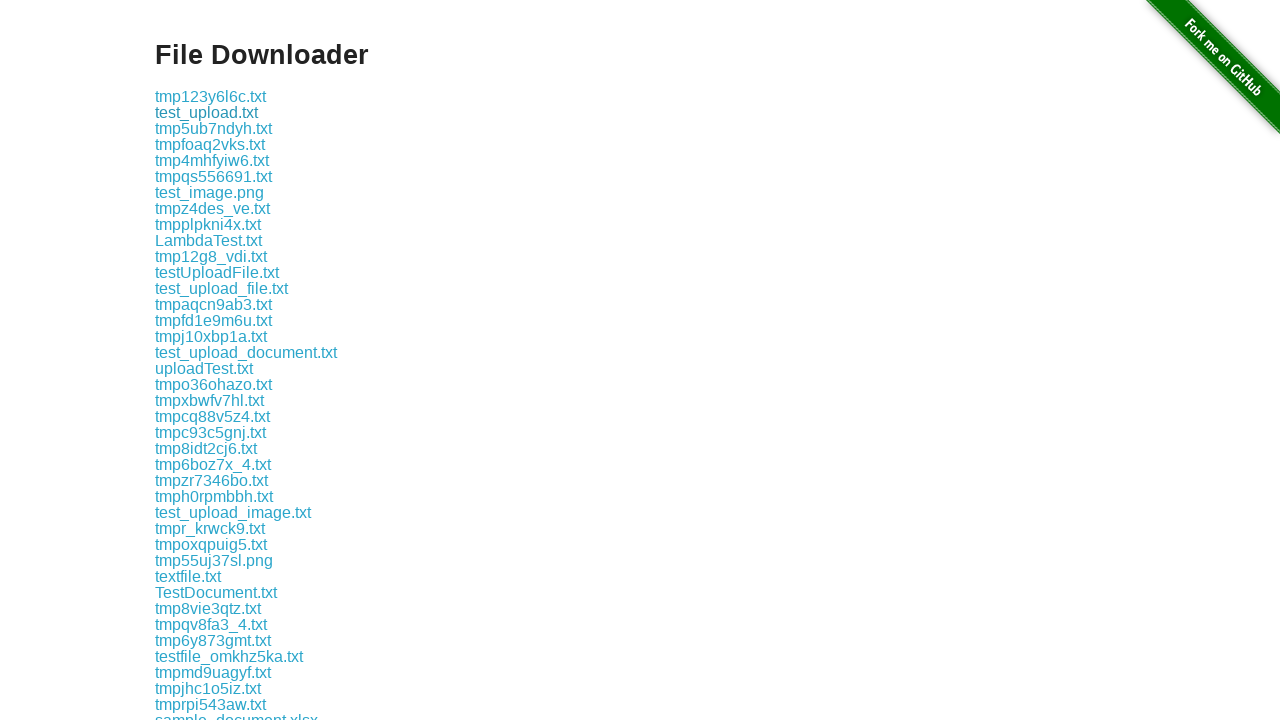

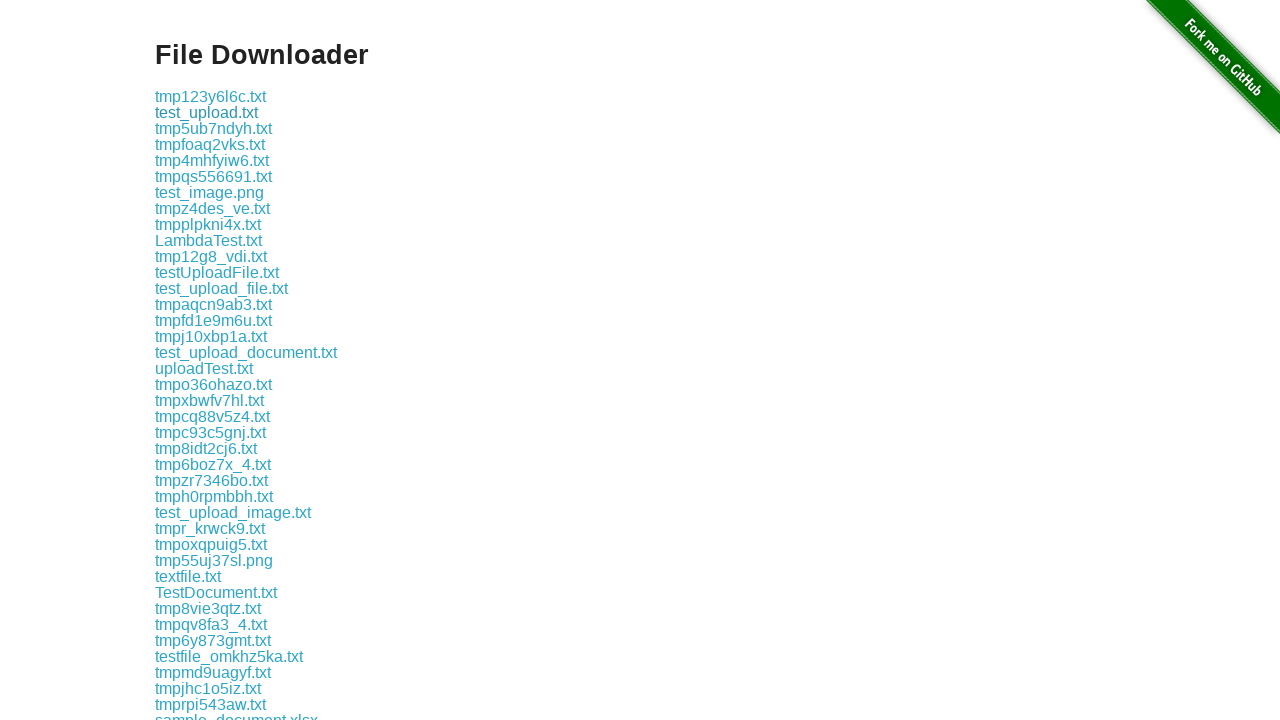